Tests checkbox and radio button interactions by clicking unchecked checkbox and switching radio button selections

Starting URL: https://bonigarcia.dev/selenium-webdriver-java/web-form.html

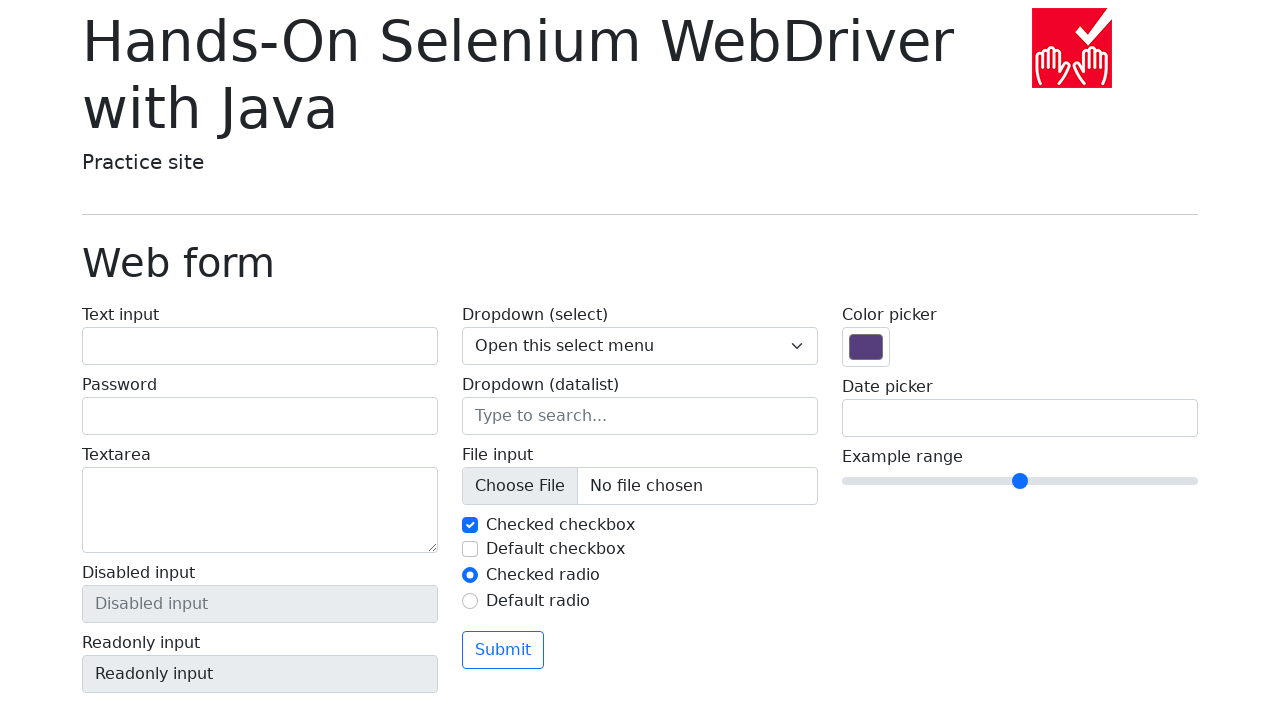

Clicked unchecked checkbox (my-check-2) at (470, 549) on #my-check-2
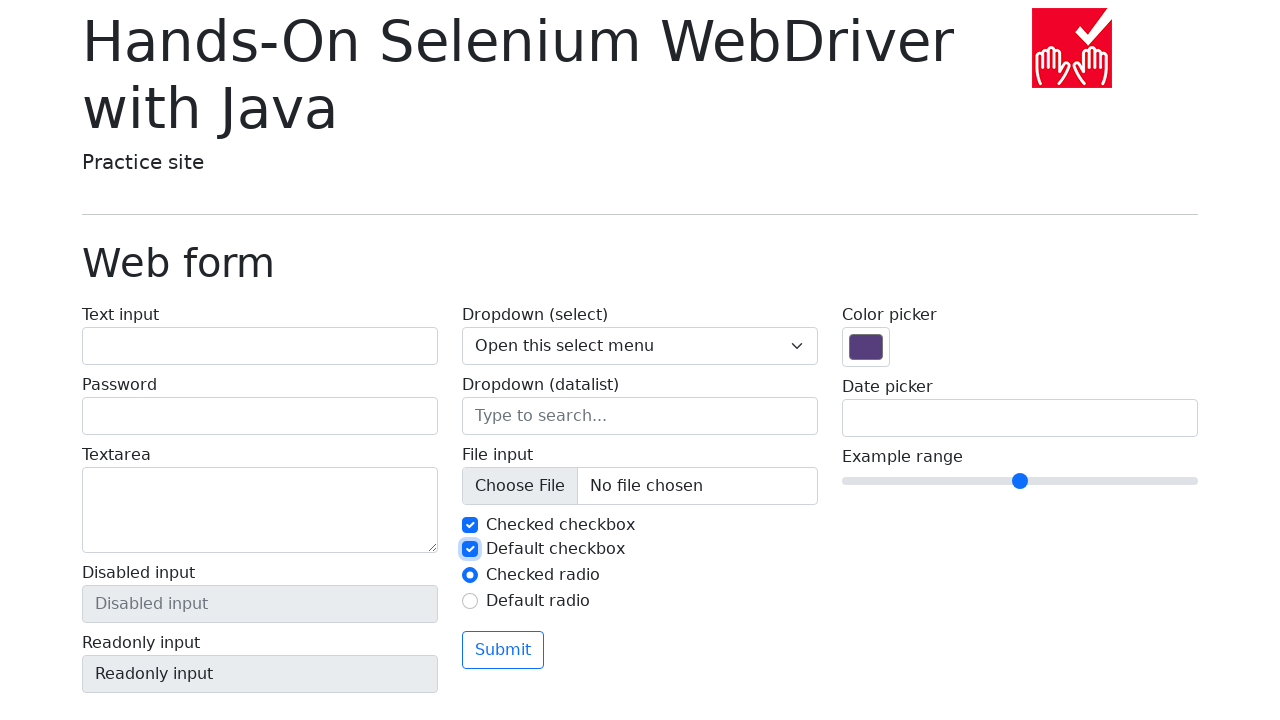

Verified checkbox (my-check-2) is now checked
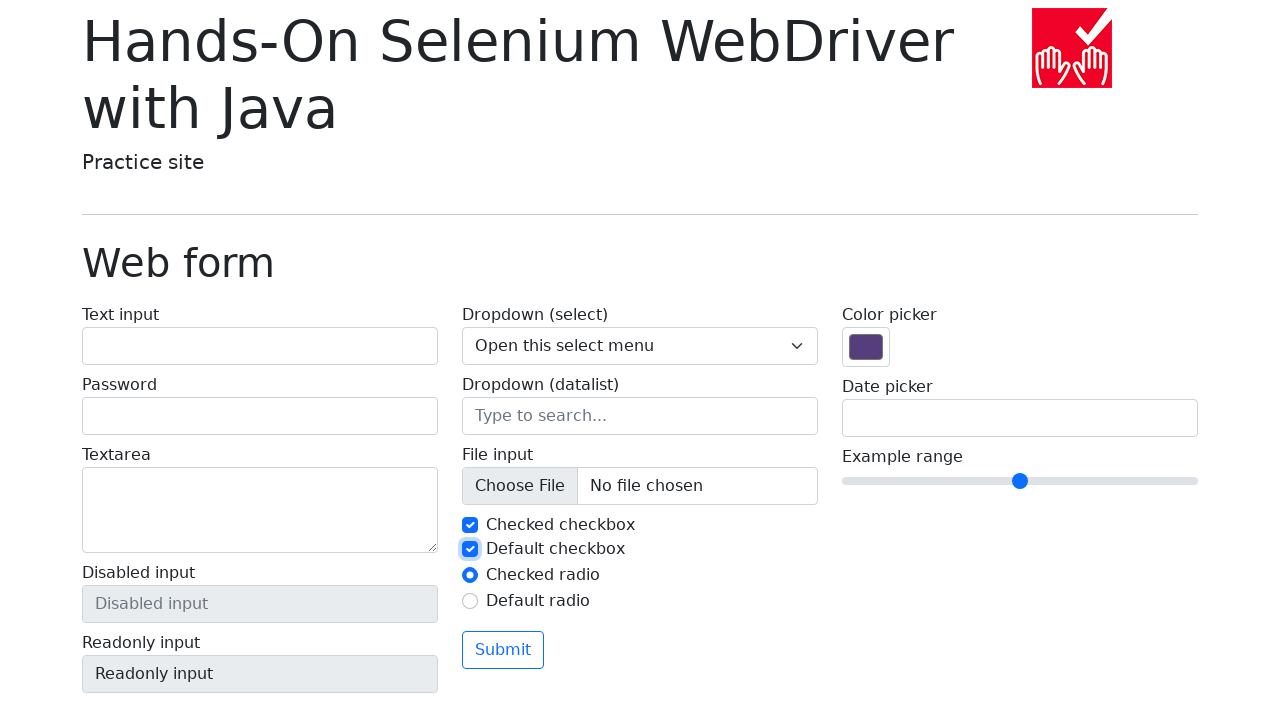

Clicked unselected radio button (my-radio-2) at (470, 601) on #my-radio-2
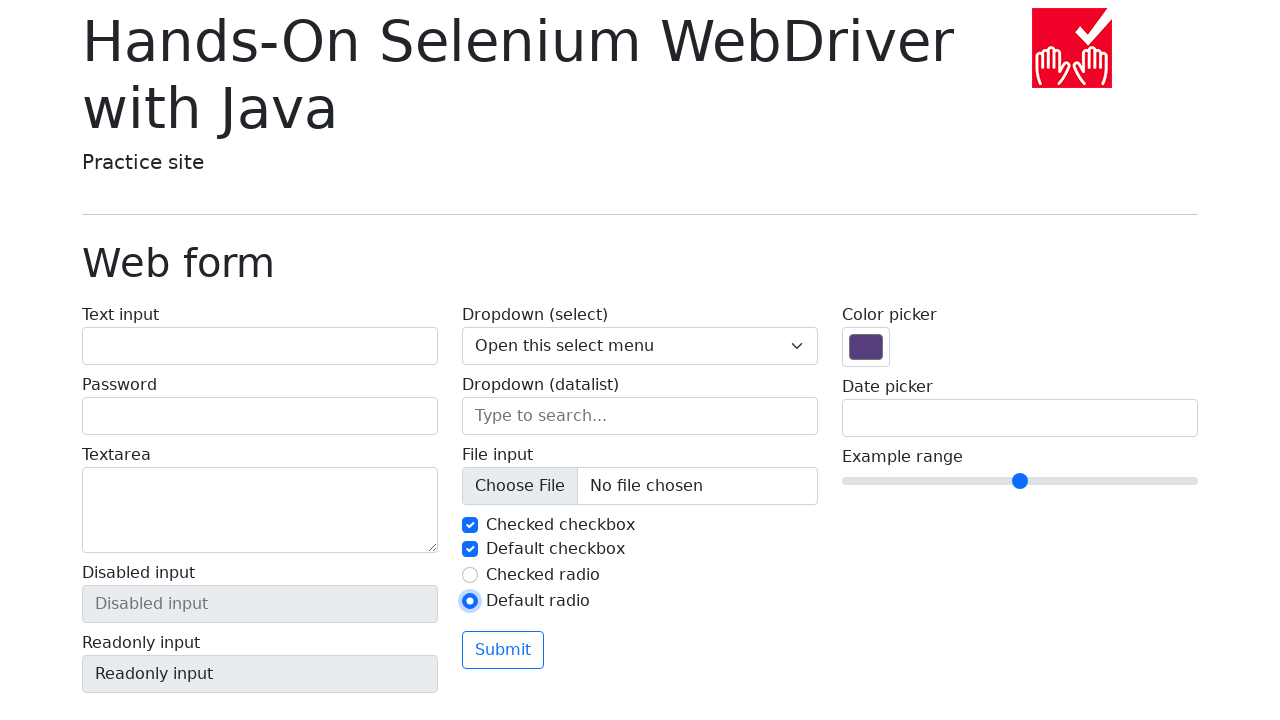

Verified radio button (my-radio-1) is not checked
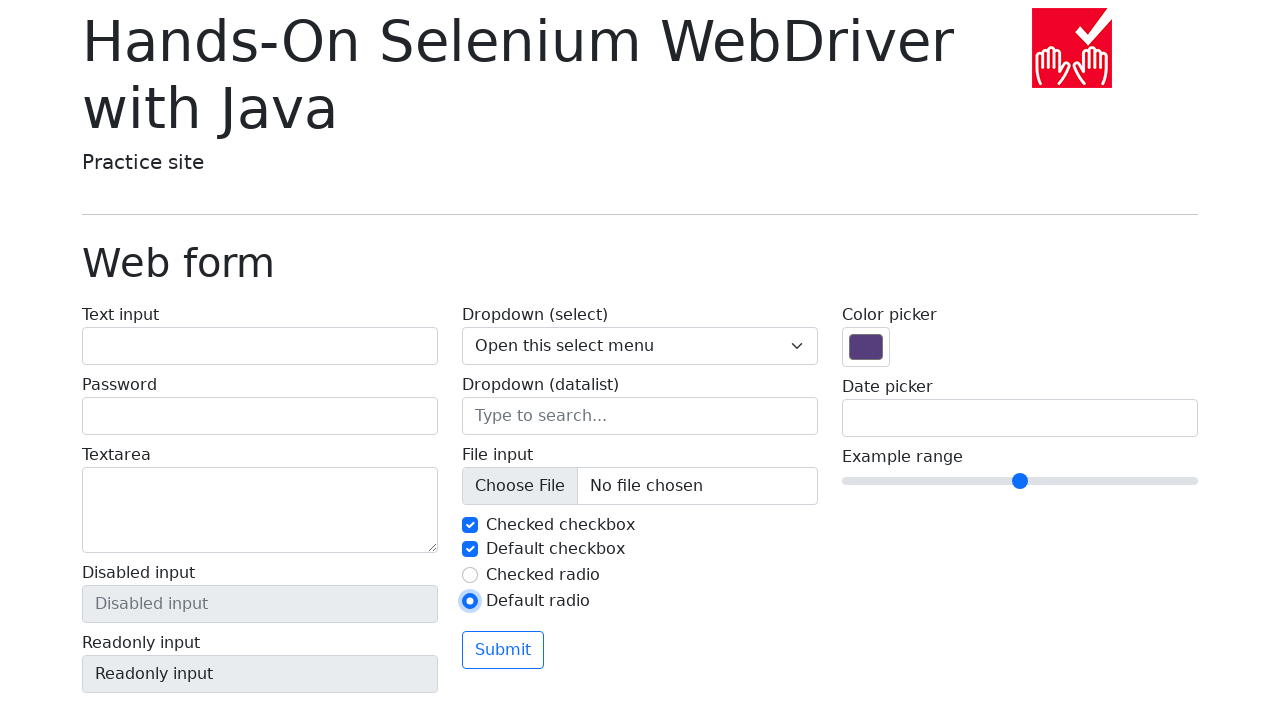

Verified radio button (my-radio-2) is now checked
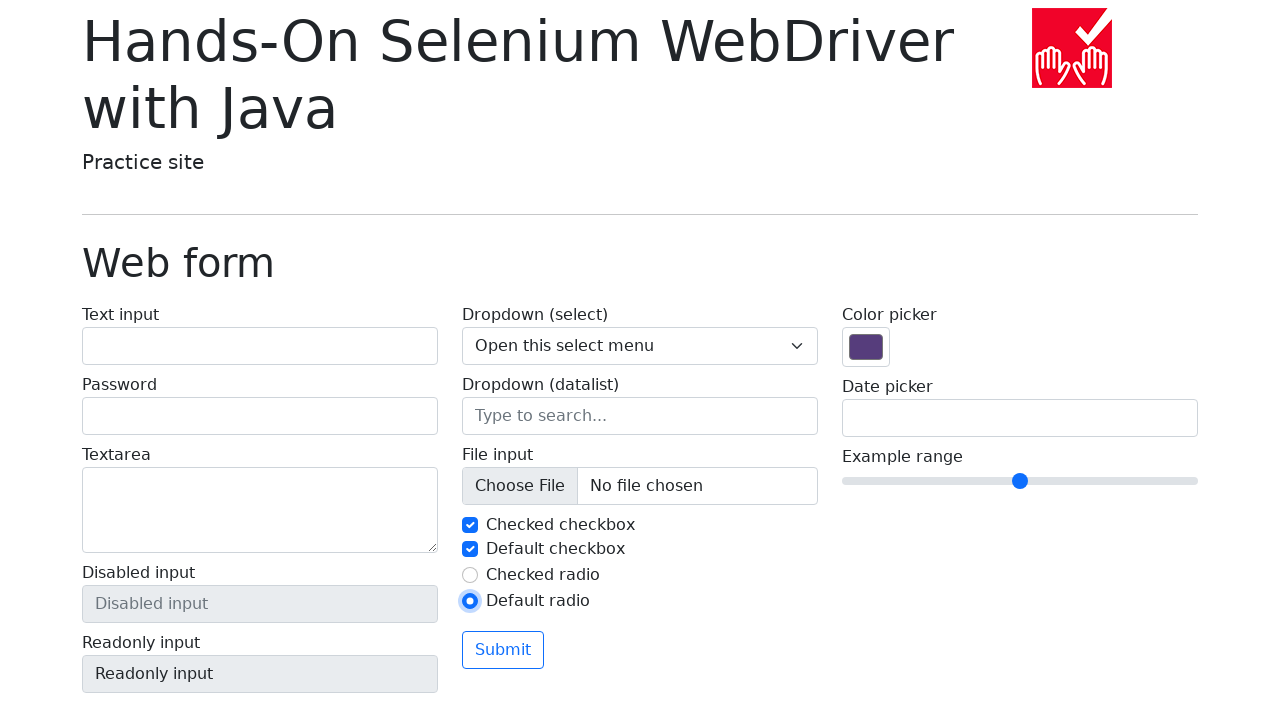

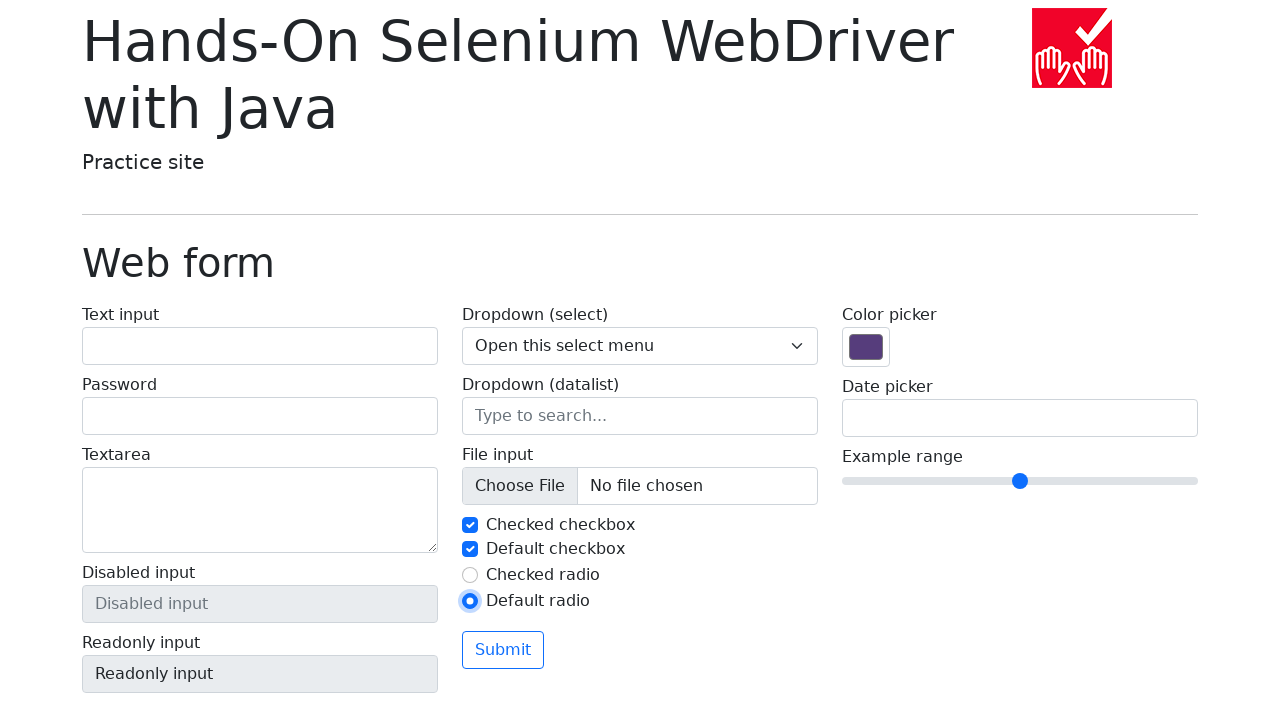